Verifies the text labels of the conversion method tabs

Starting URL: https://www.artlebedev.ru/case/

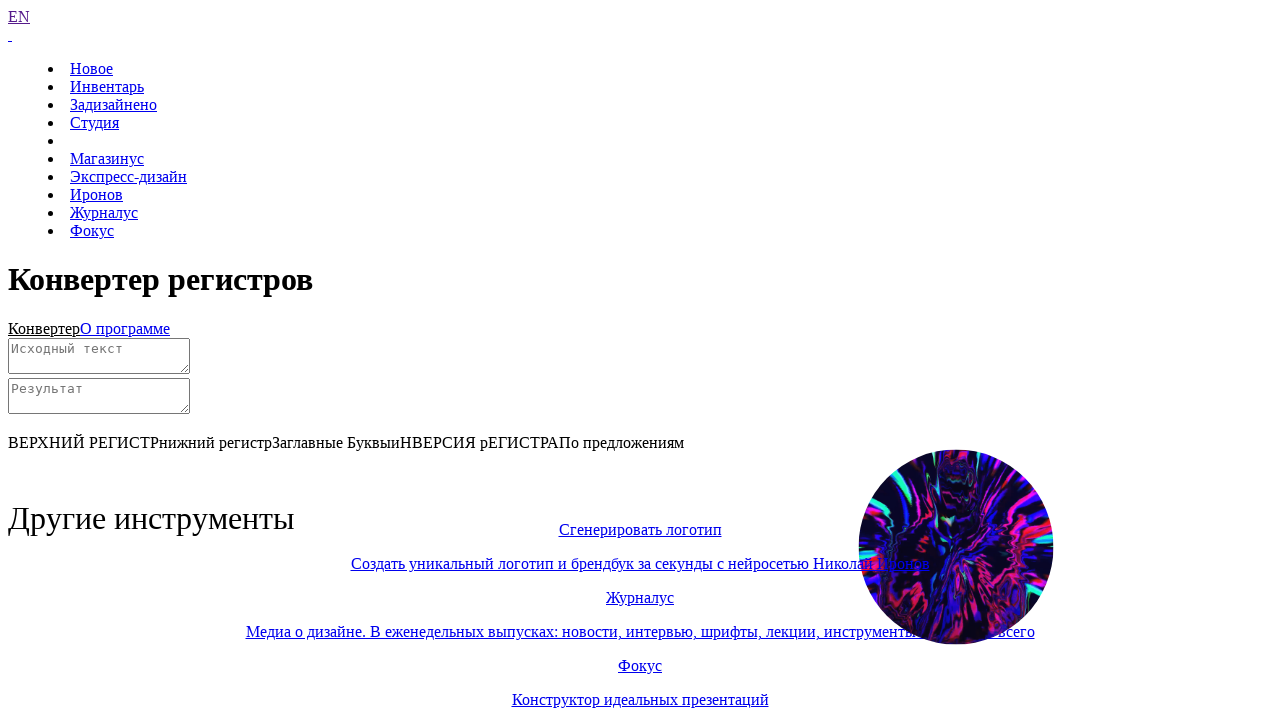

Scrolled down 1000 pixels to view the converter
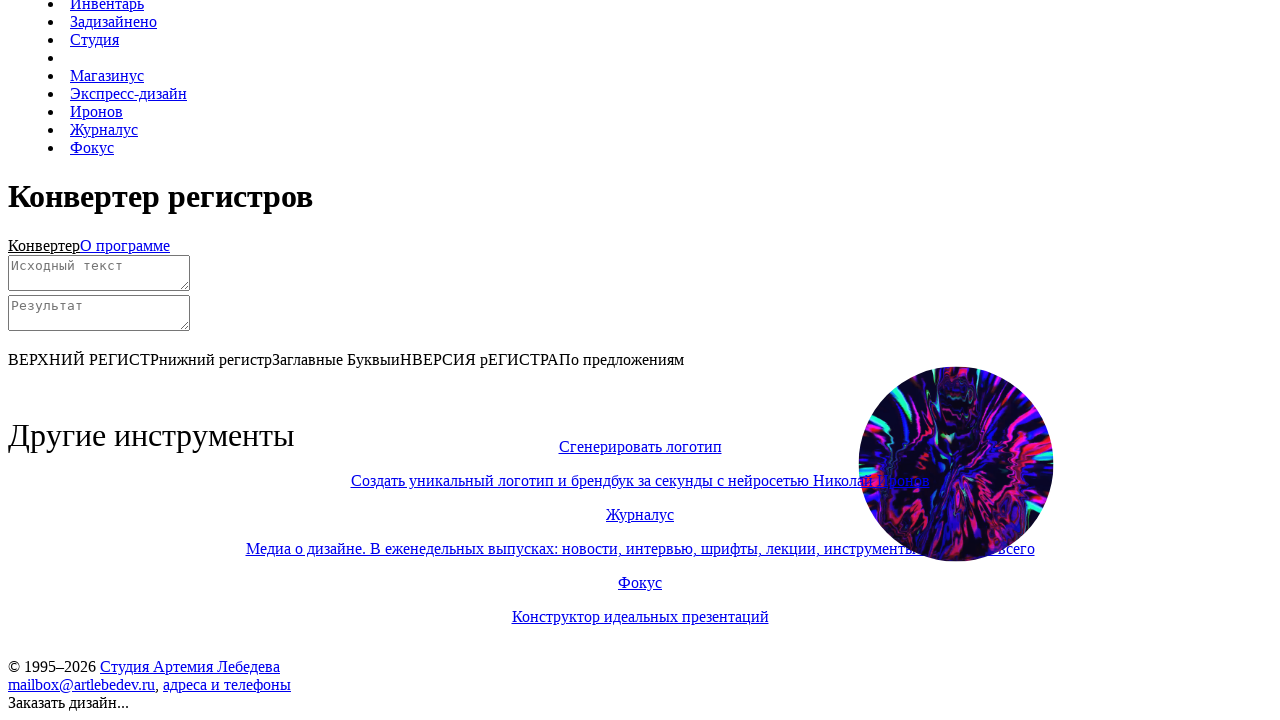

Conversion method tabs loaded and became visible
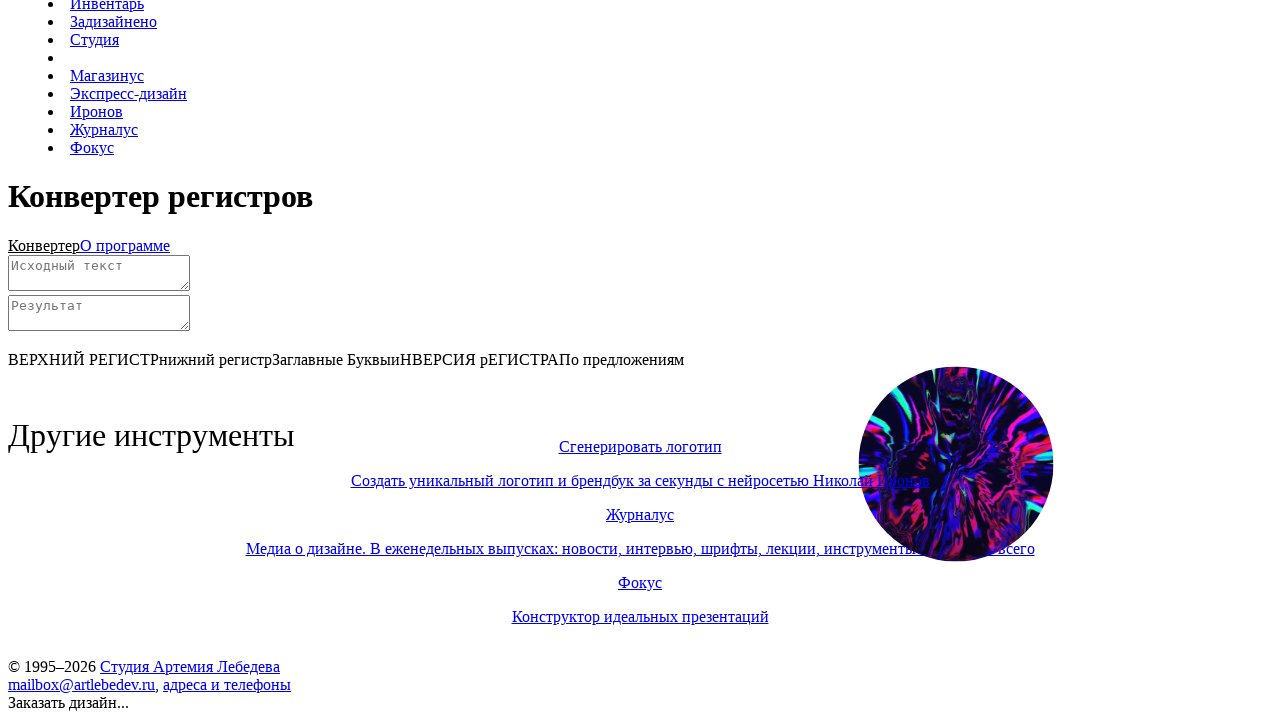

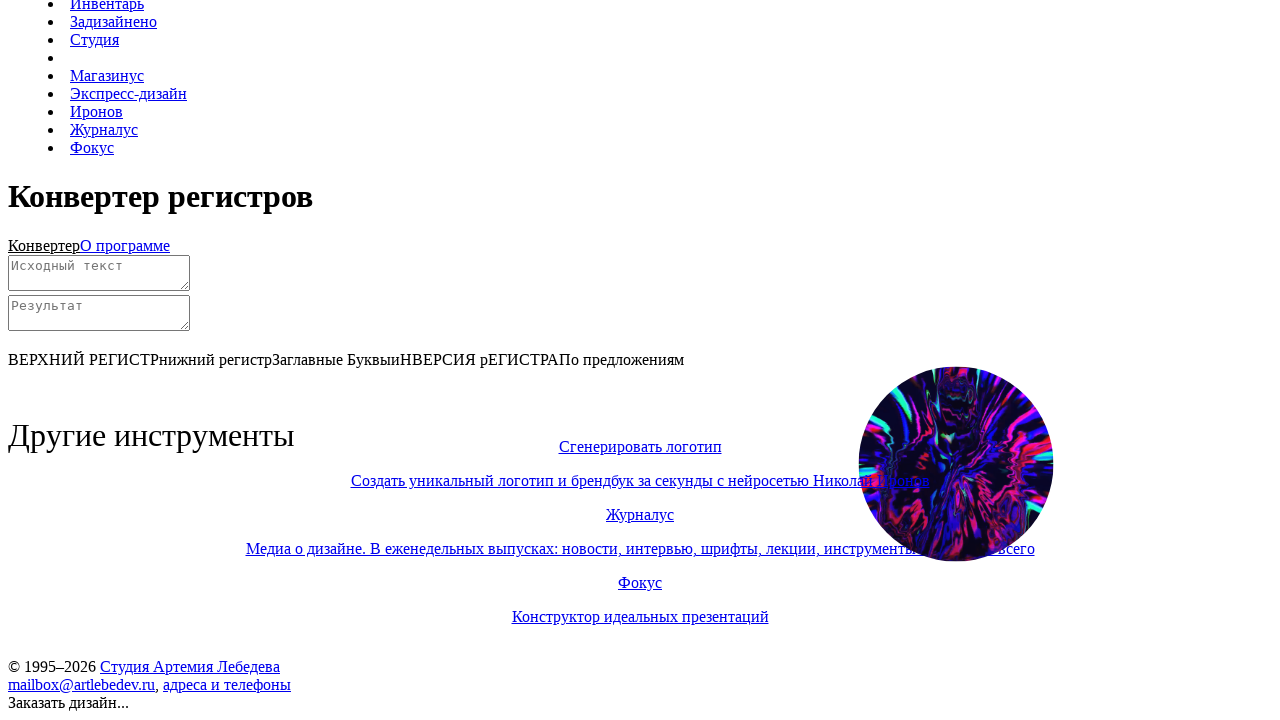